Tests the select/dropdown component on the iView UI Plus documentation page by clicking on a dropdown element and selecting the third option from the list.

Starting URL: https://www.iviewui.com/view-ui-plus/component/form/select

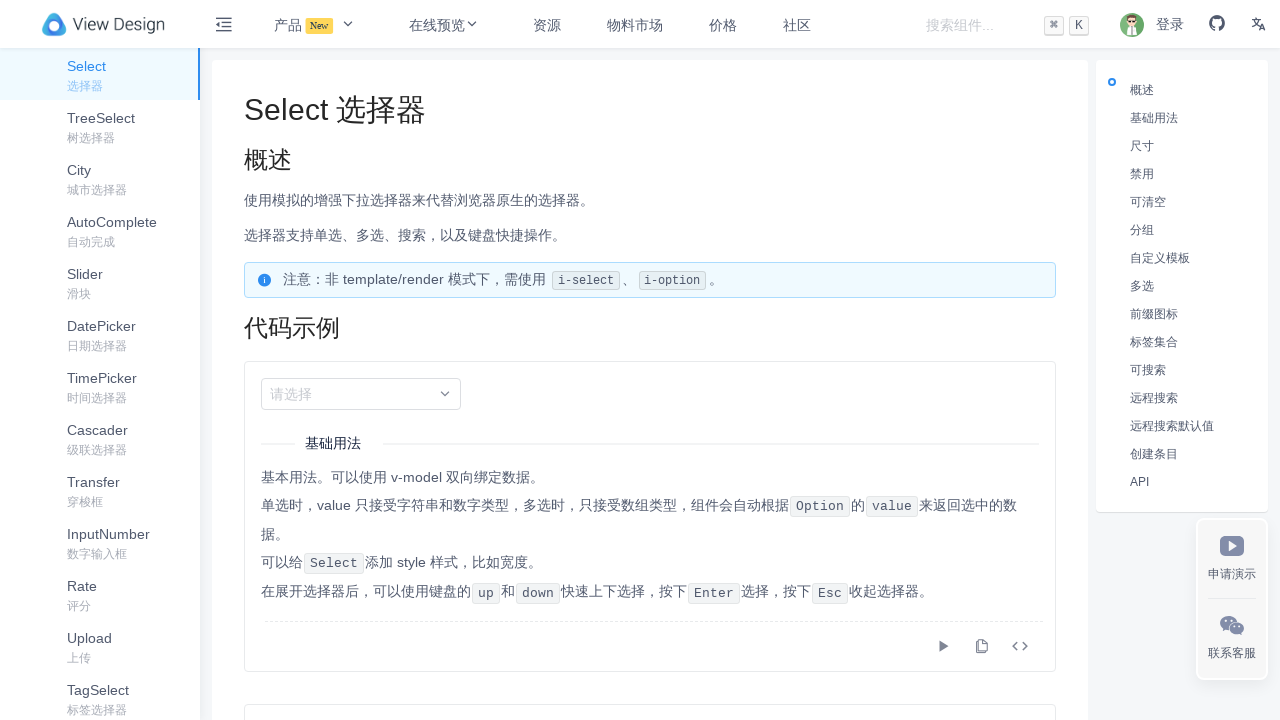

Waited for page to load (networkidle)
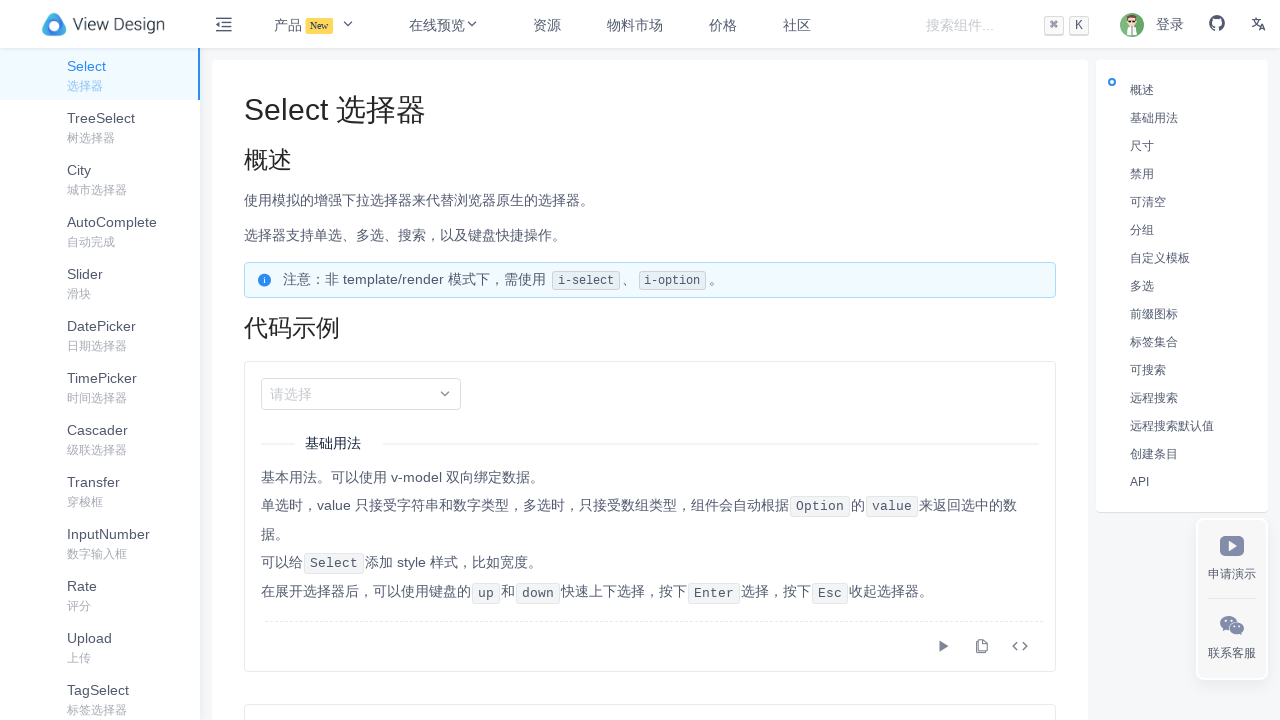

Clicked on dropdown element to open it at (527, 360) on xpath=//div/div[3]/div/div[1]/div/span
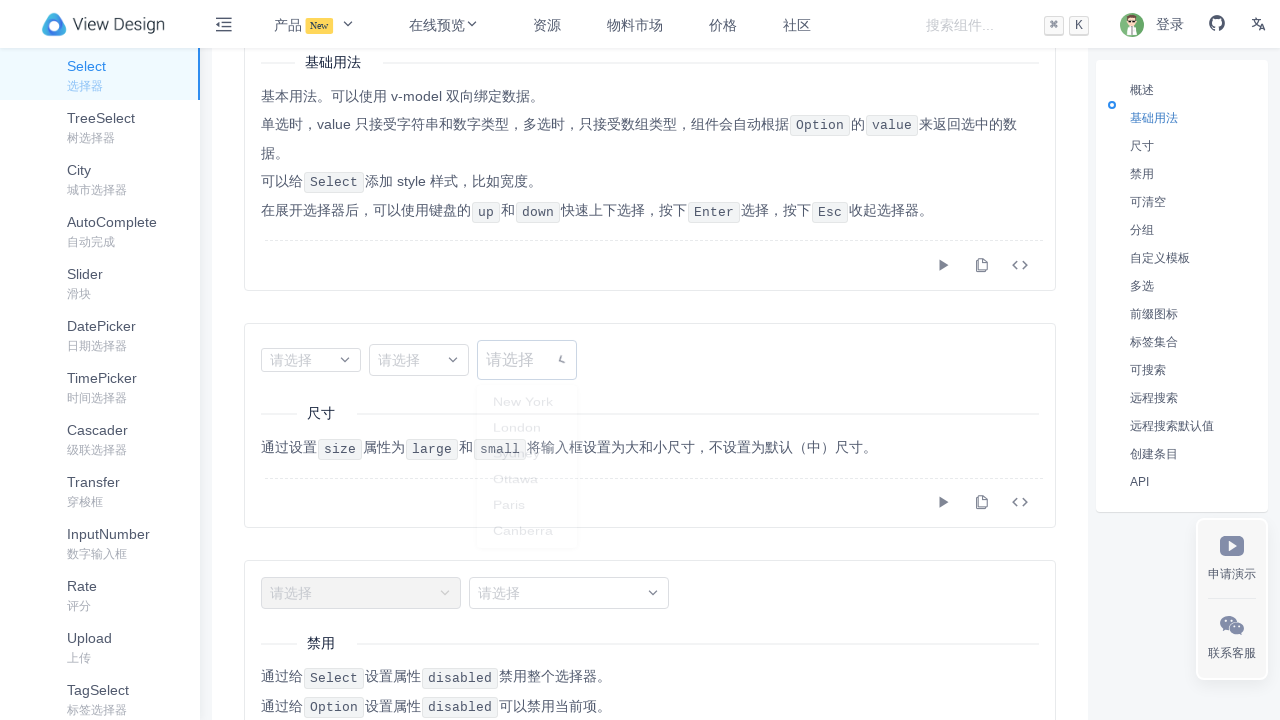

Waited 500ms for dropdown options to appear
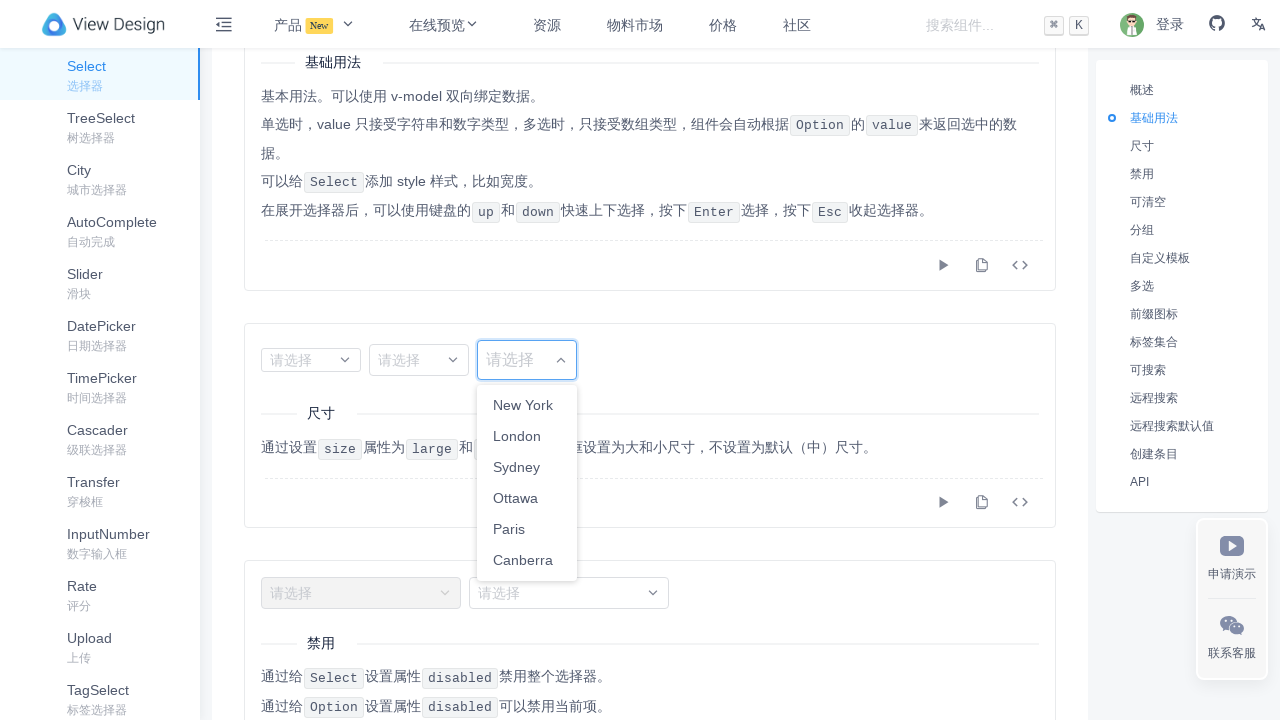

Clicked on the third option from the dropdown list at (527, 468) on xpath=//div/div[3]/div/div[2]/ul[2]/li[3]
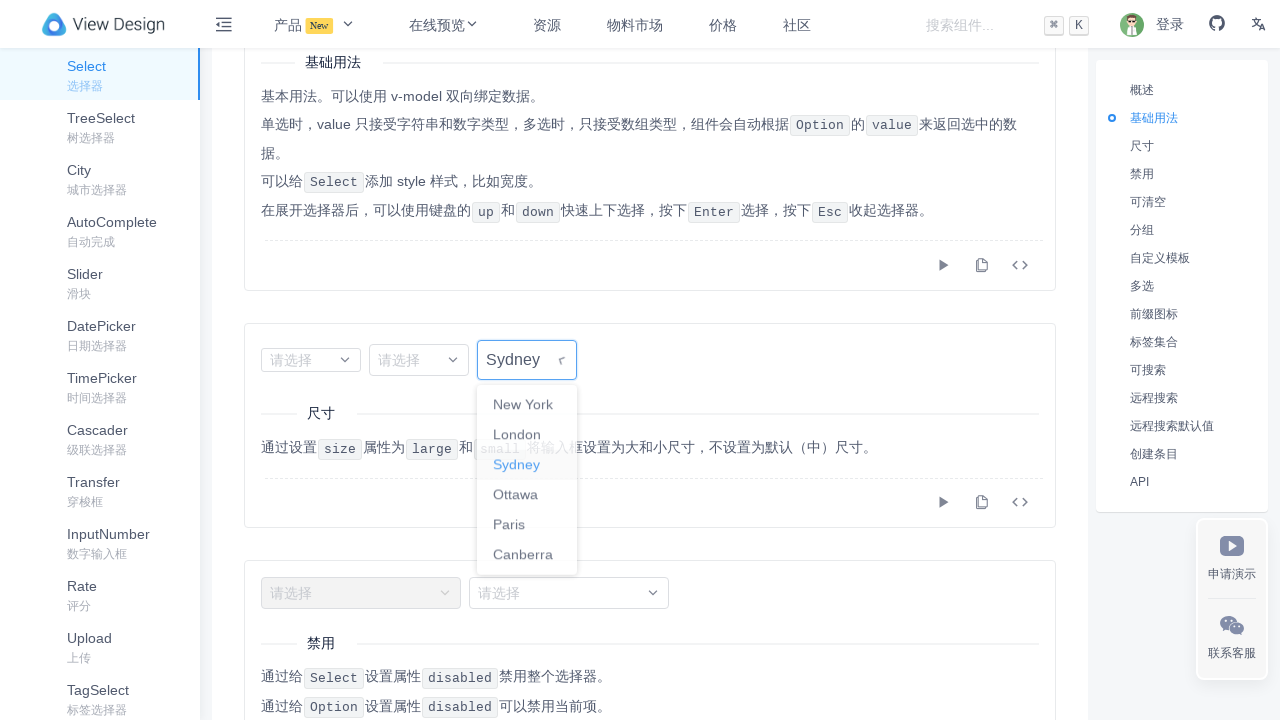

Waited 500ms for selection to complete
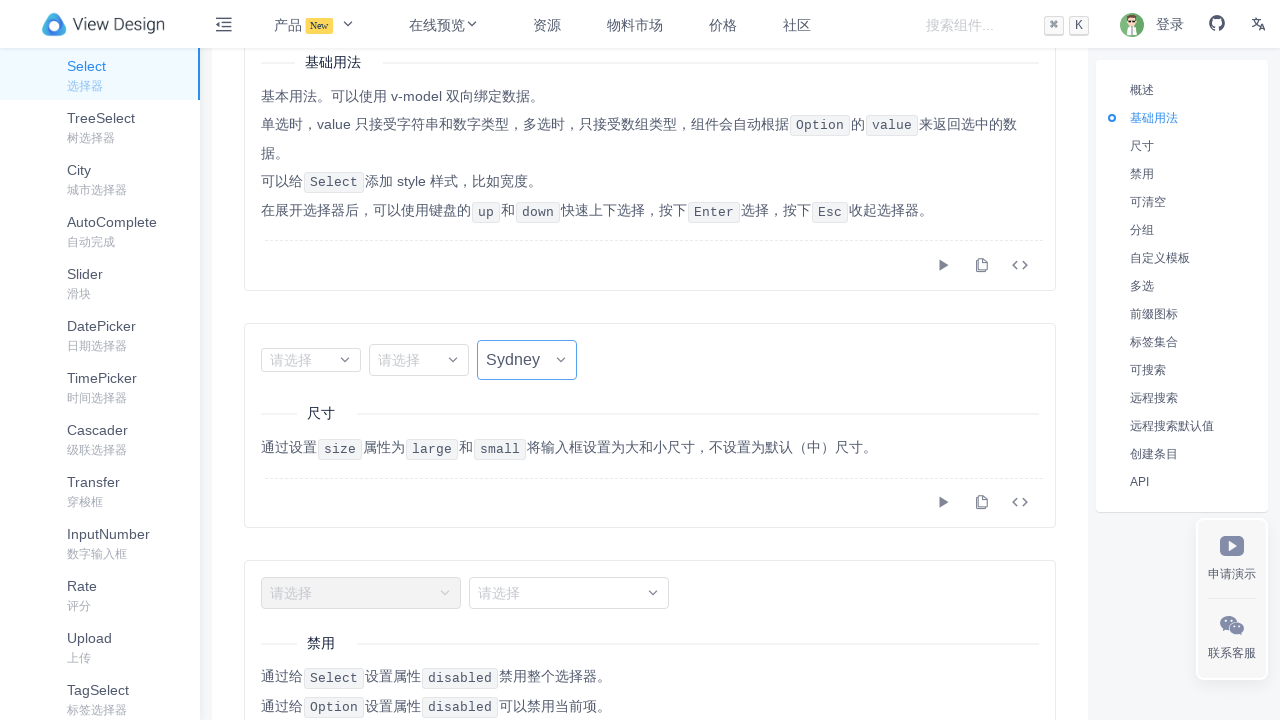

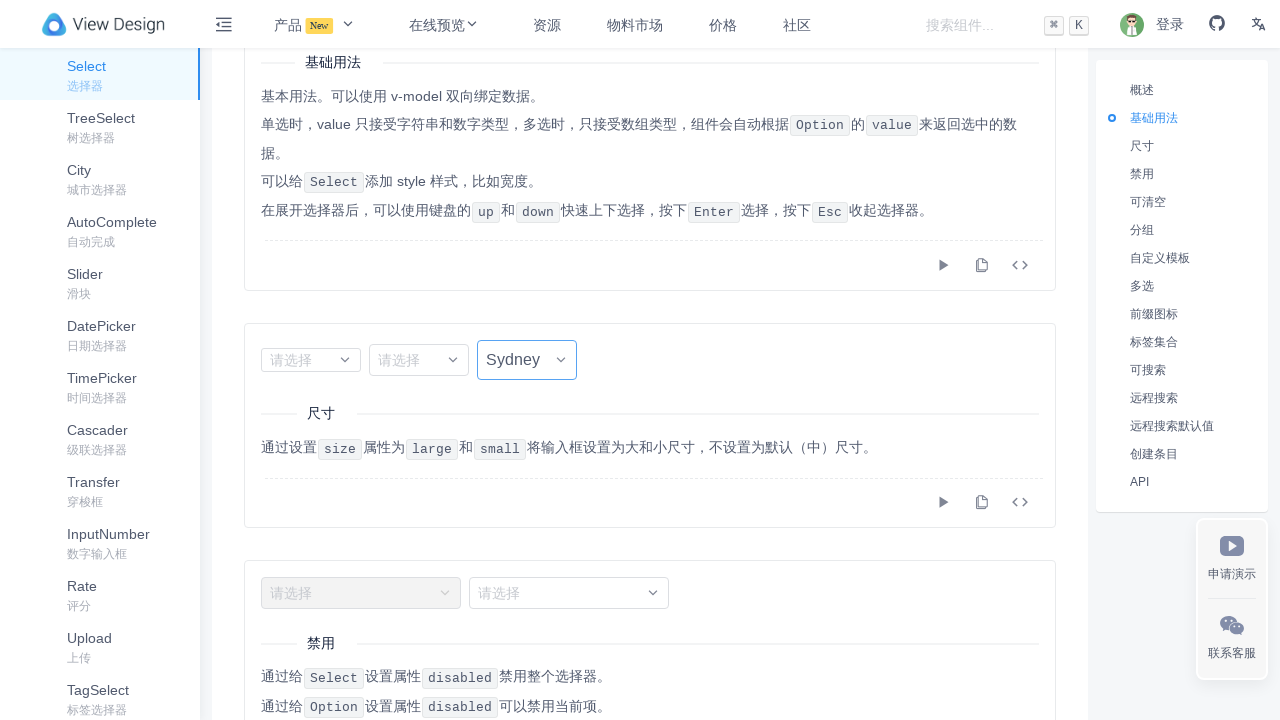